Tests hover functionality by hovering over user photos and verifying the displayed user information

Starting URL: http://the-internet.herokuapp.com/hovers

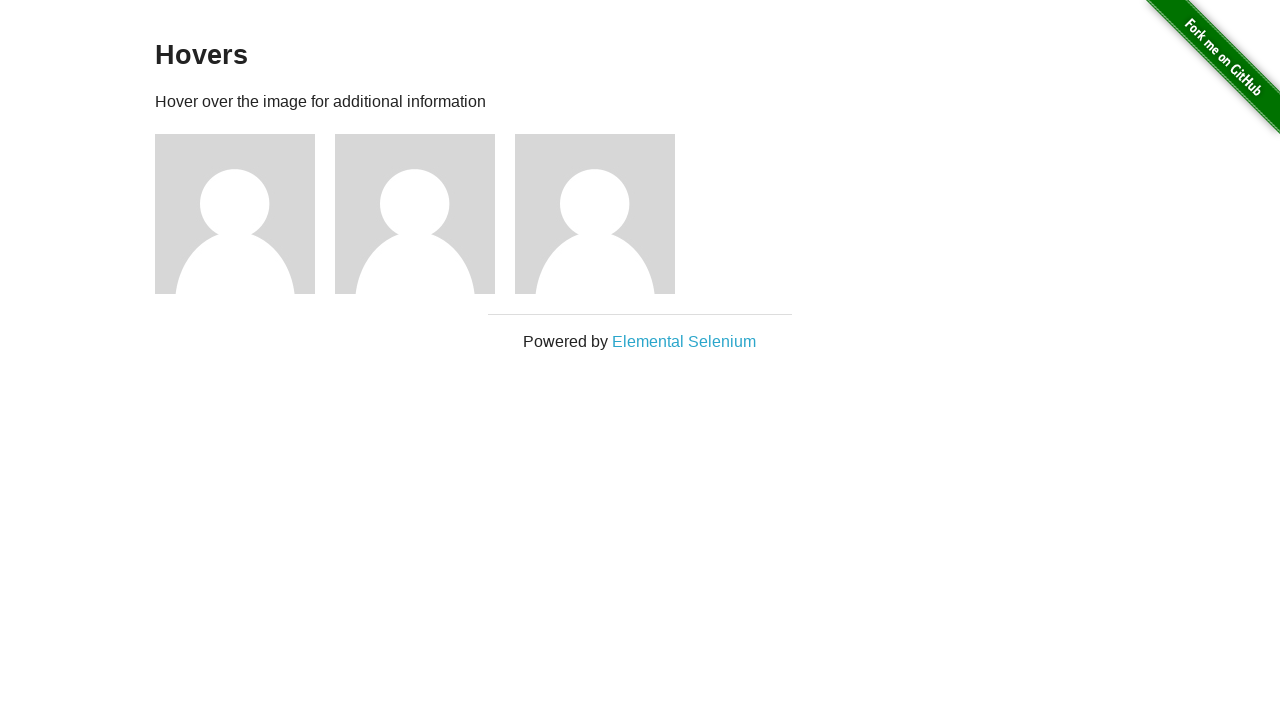

Waited for user photo figures to load
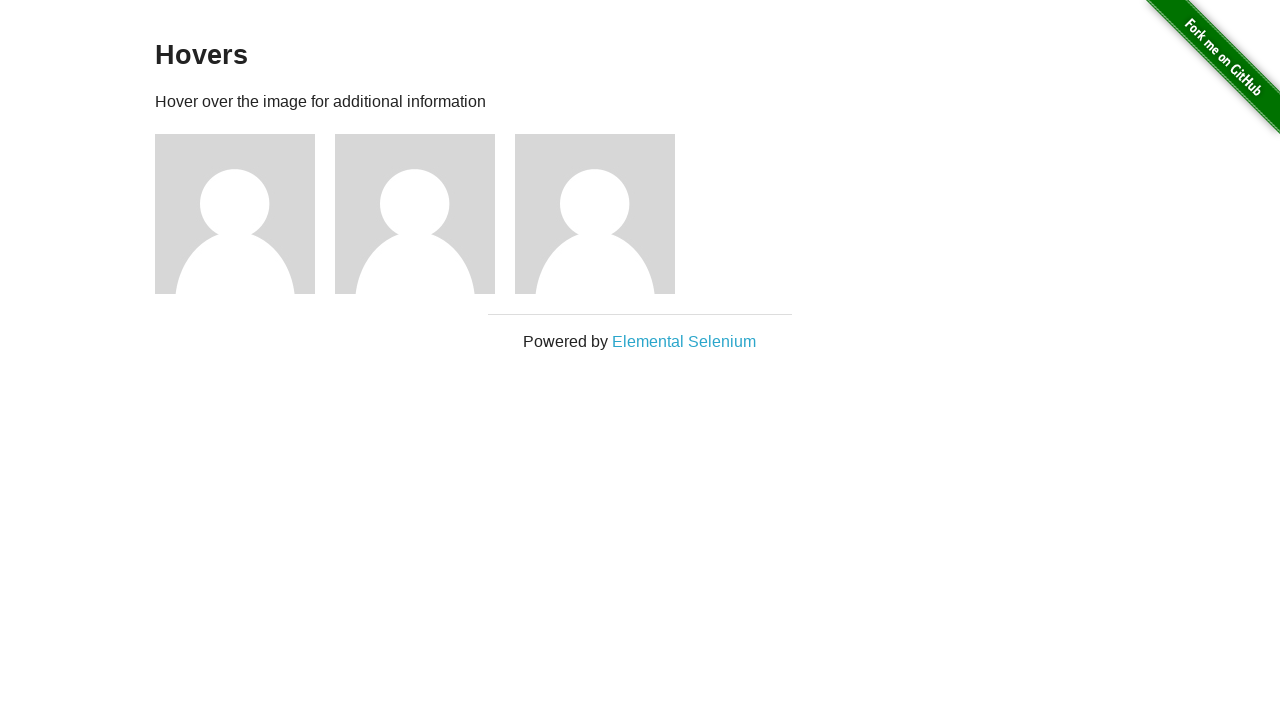

Hovered over first user photo at (245, 214) on .figure >> nth=0
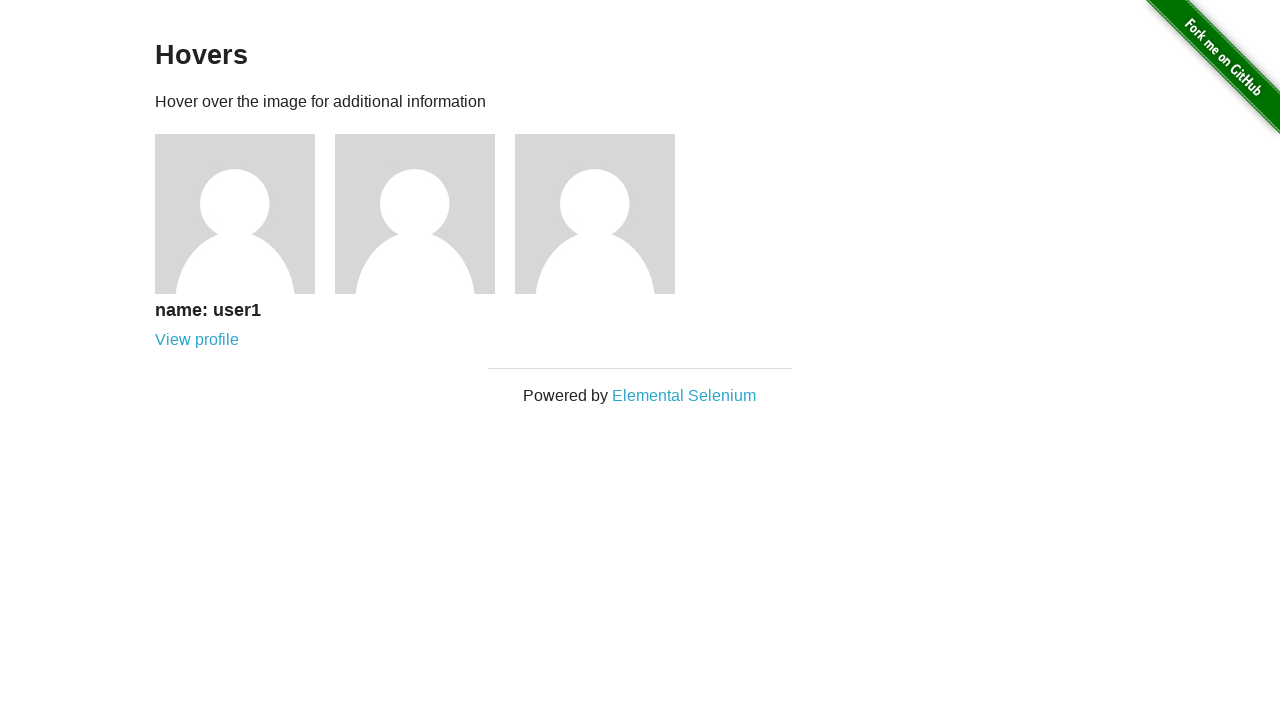

Waited for user information to appear
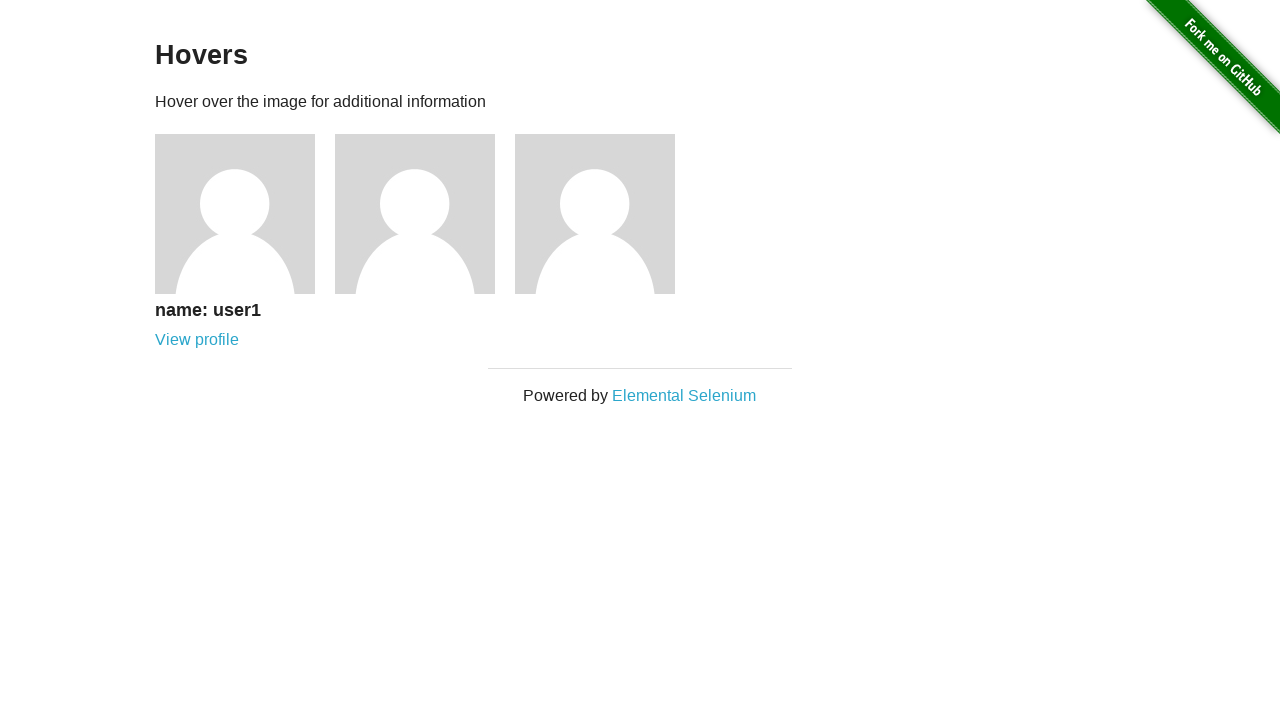

Hovered over second user photo at (425, 214) on .figure >> nth=1
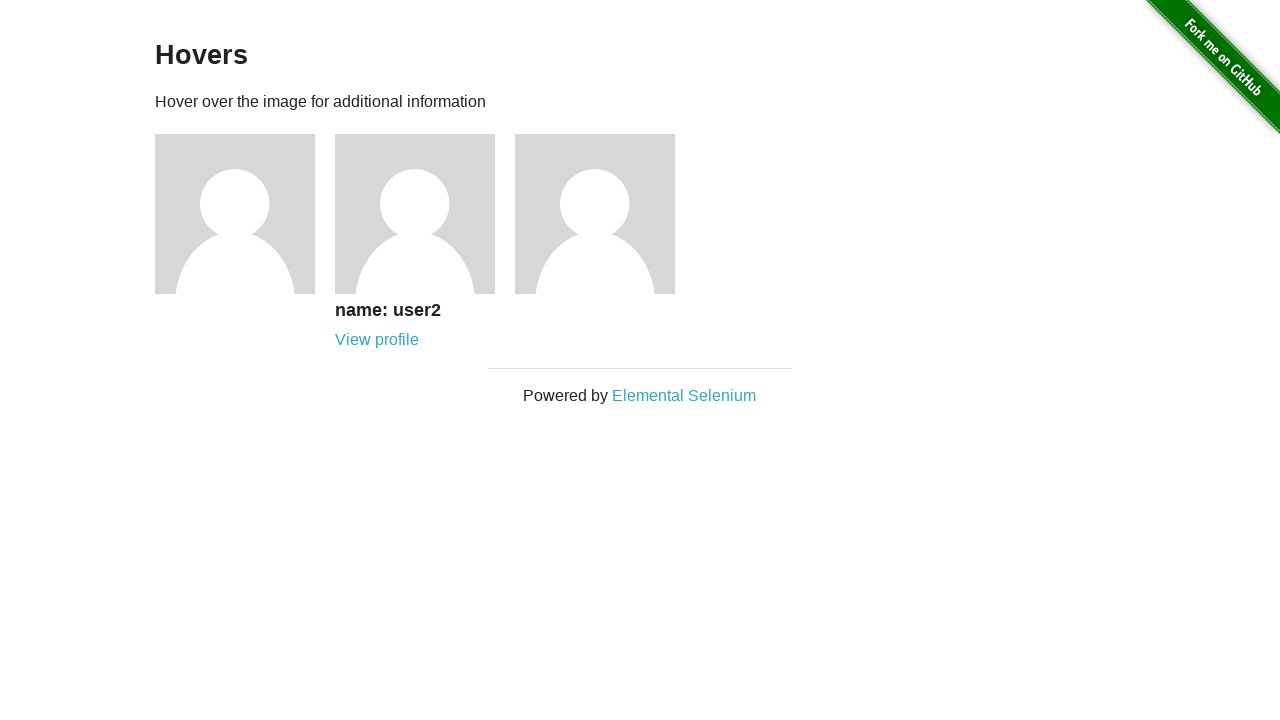

Hovered over third user photo at (605, 214) on .figure >> nth=2
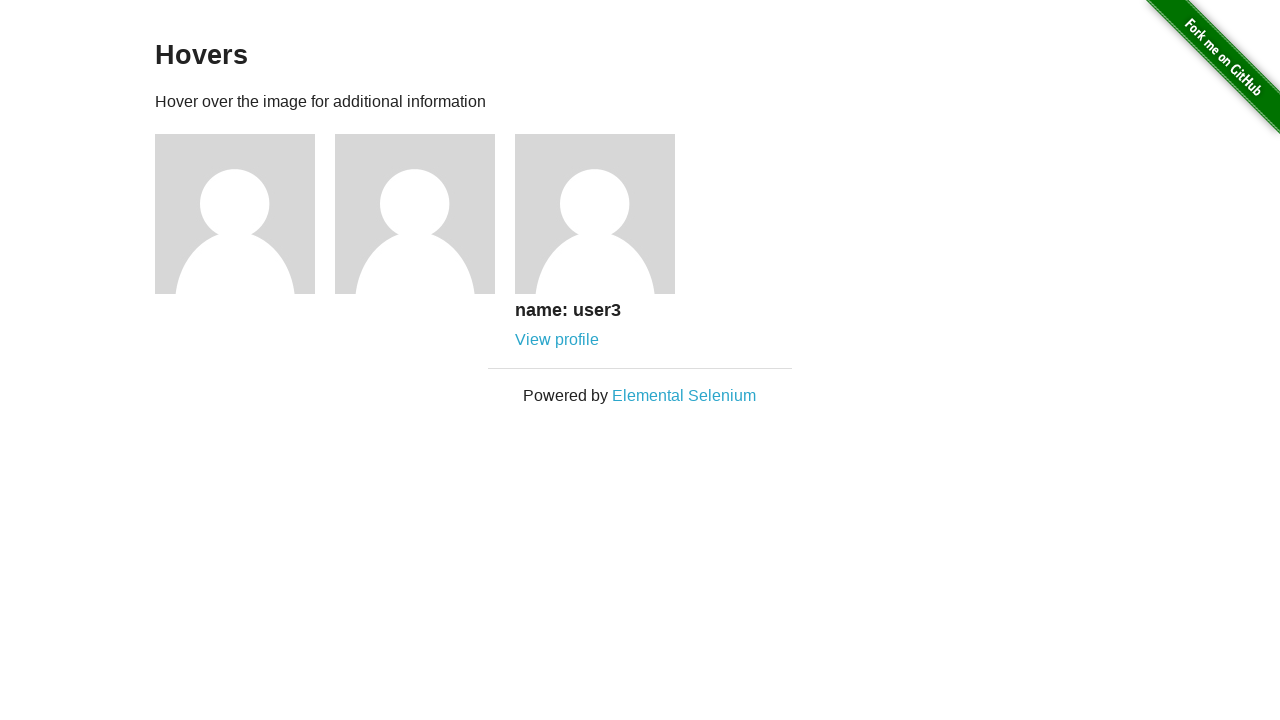

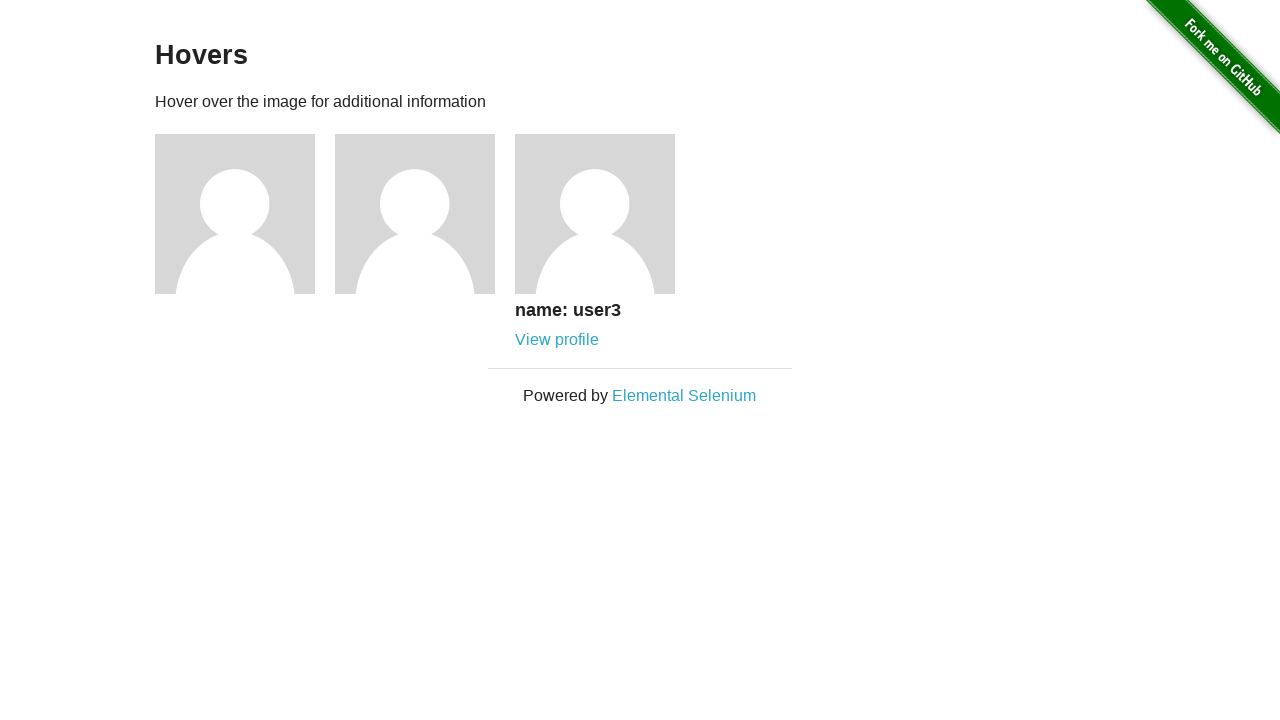